Navigates to a form page and retrieves the placeholder attribute value from the first name input field

Starting URL: https://demoqa.com/automation-practice-form

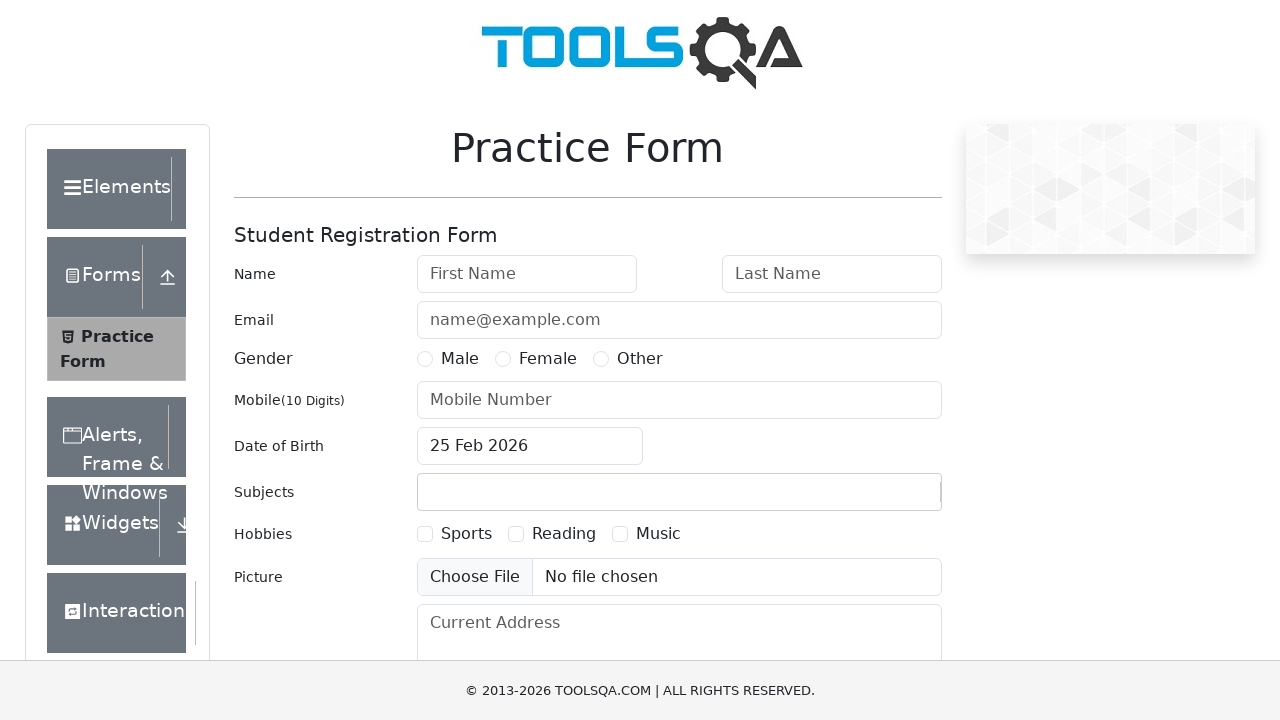

Navigated to automation practice form page
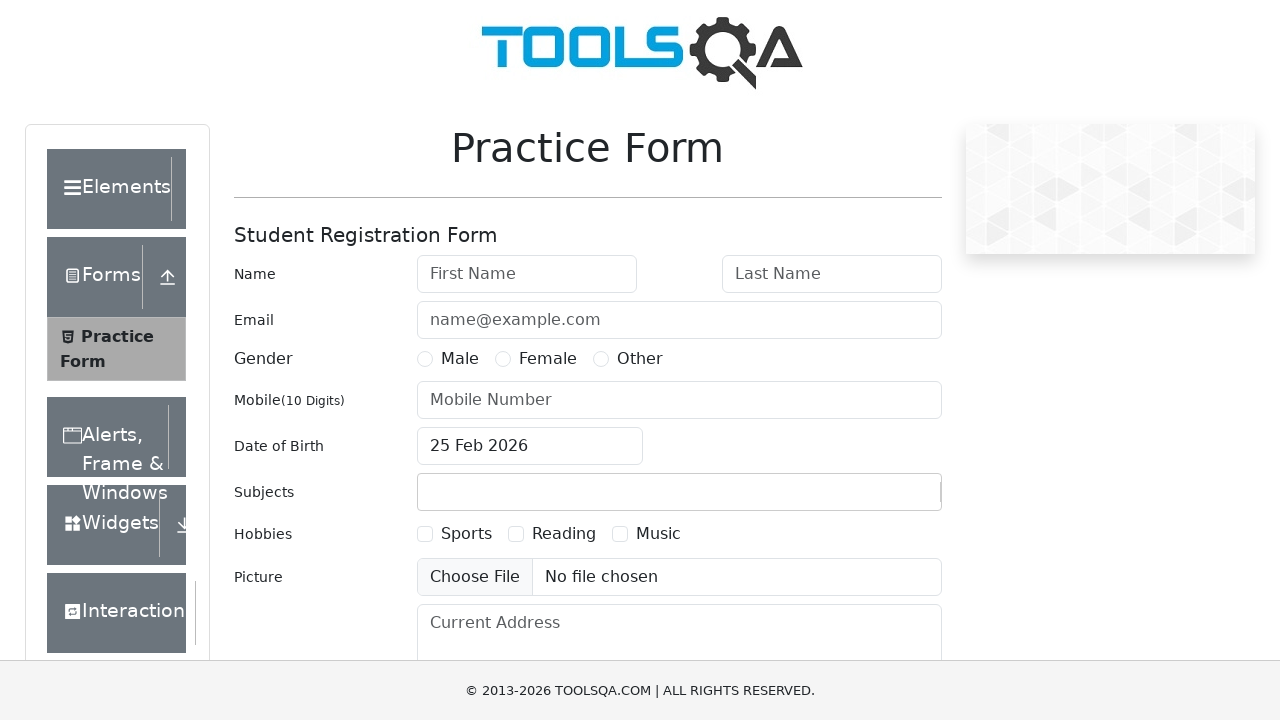

Located the first name input field
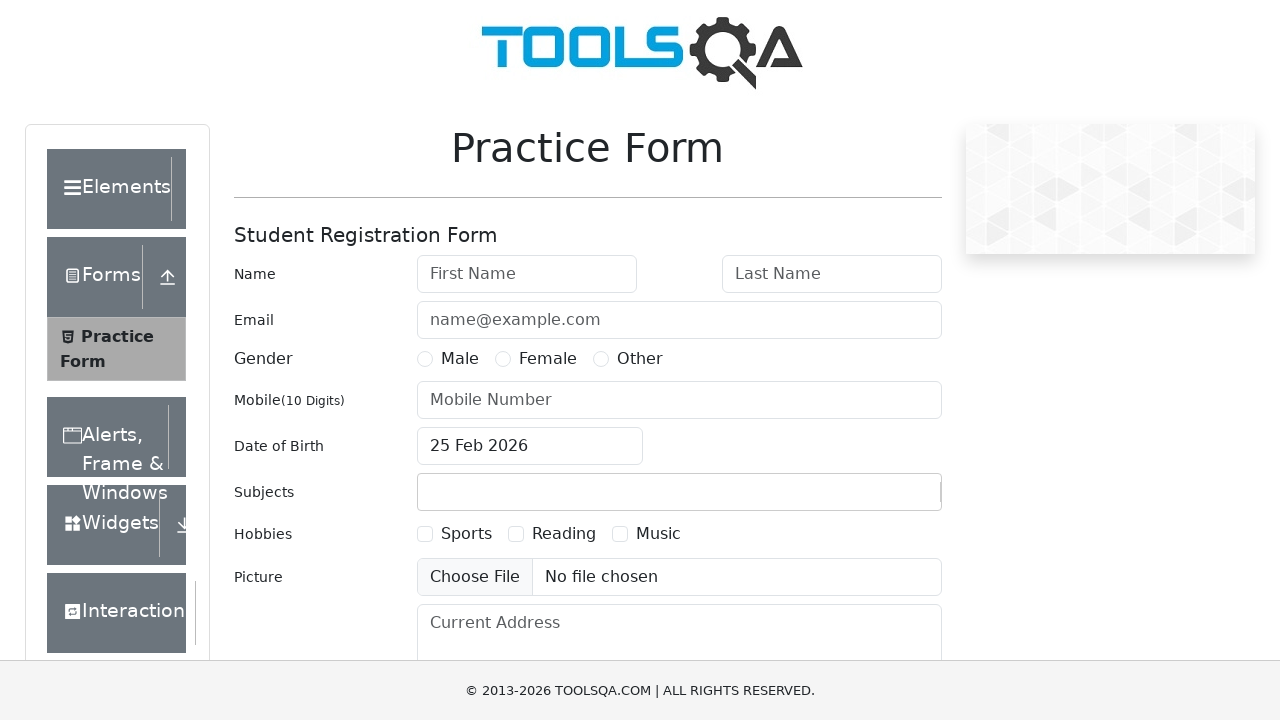

Retrieved placeholder attribute value: First Name
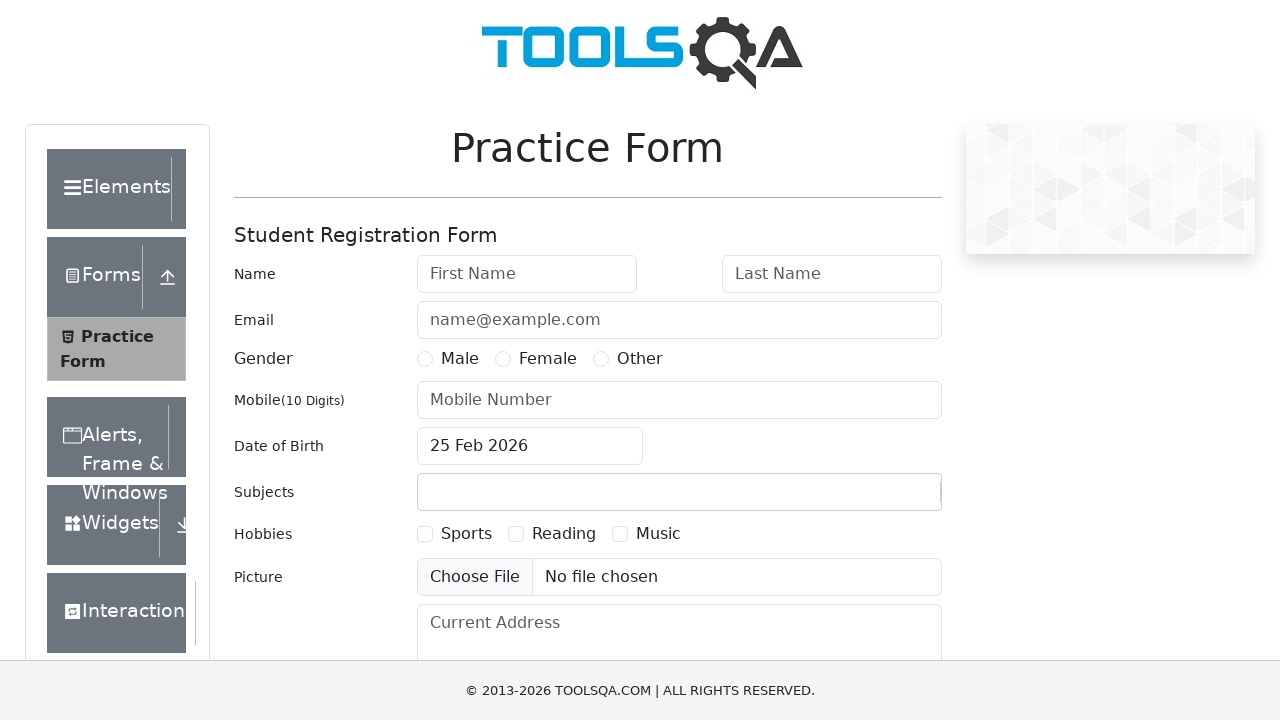

Verified first name input field is visible
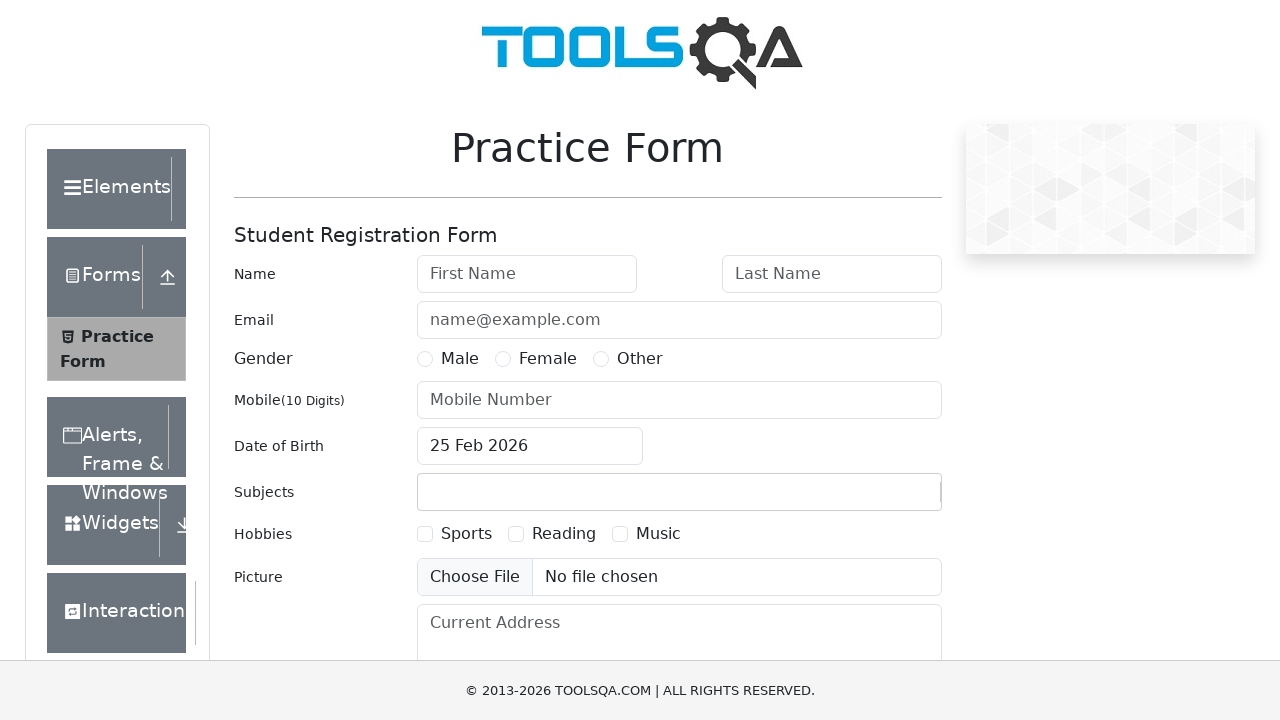

Printed placeholder attribute value to console
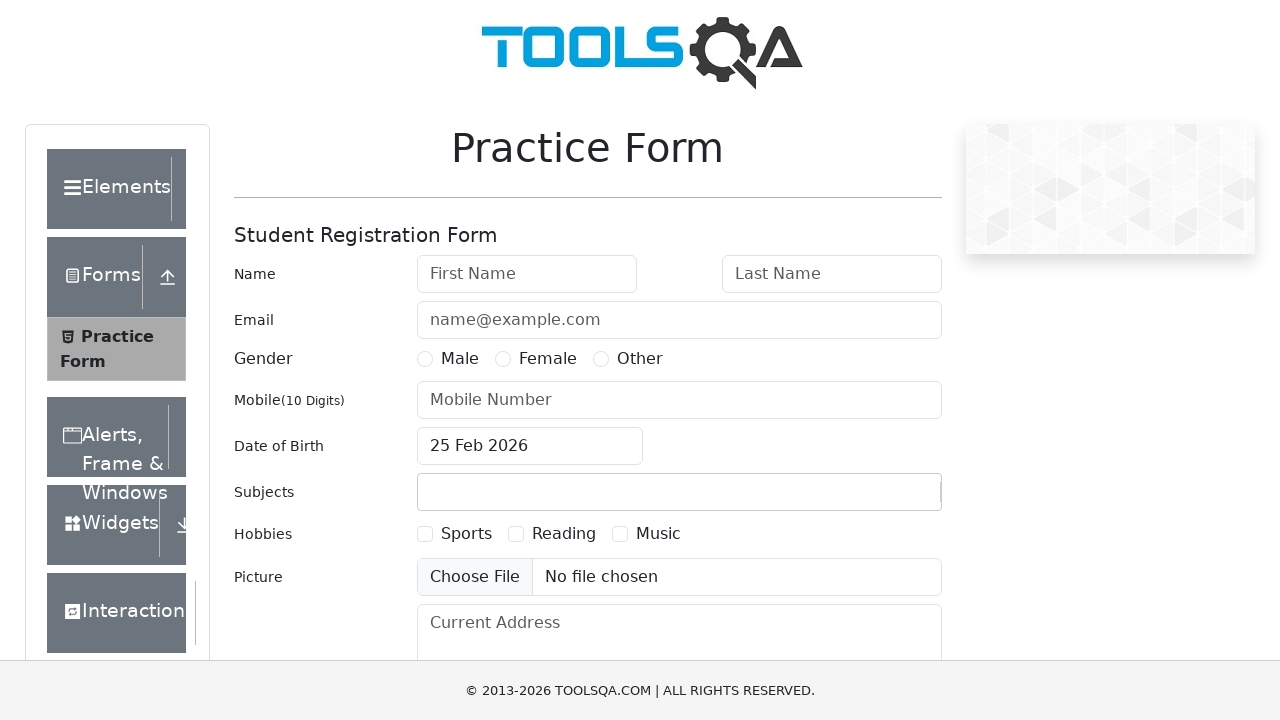

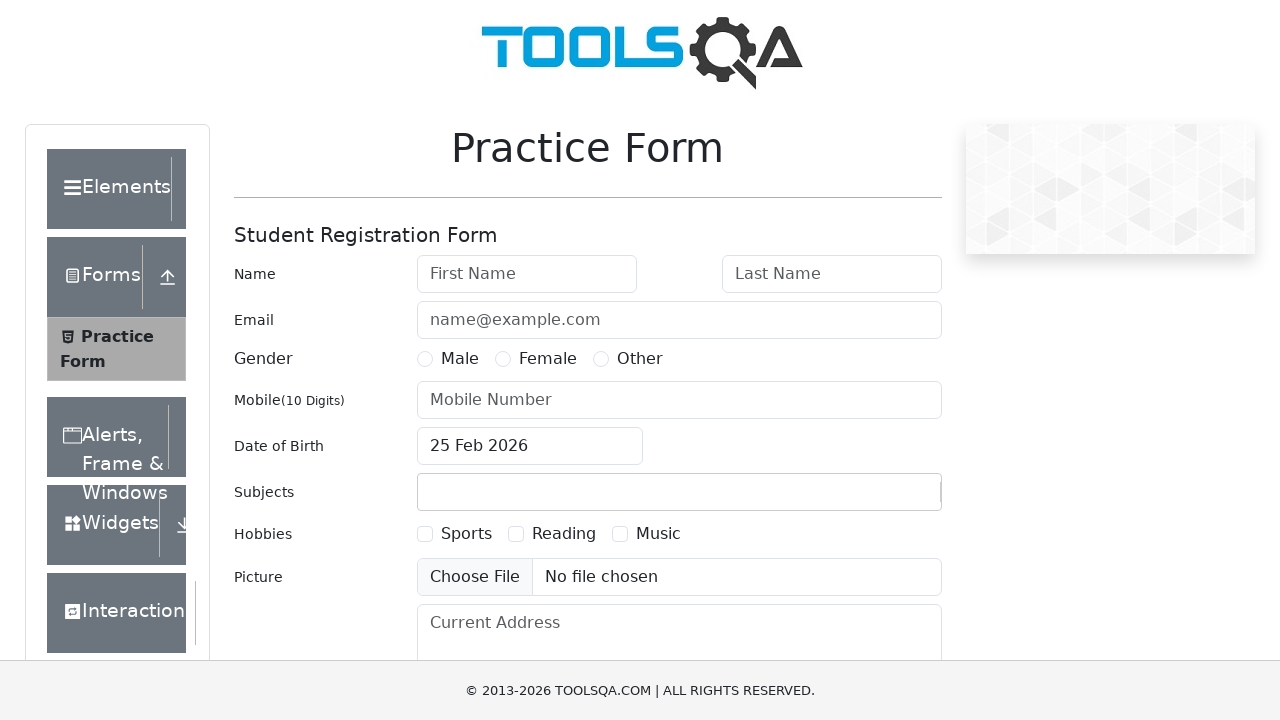